Validates checkbox functionality by clicking a checkbox, verifying it's selected, then unselecting it and verifying it's not selected, and counts the total number of checkboxes on the page

Starting URL: https://rahulshettyacademy.com/AutomationPractice/

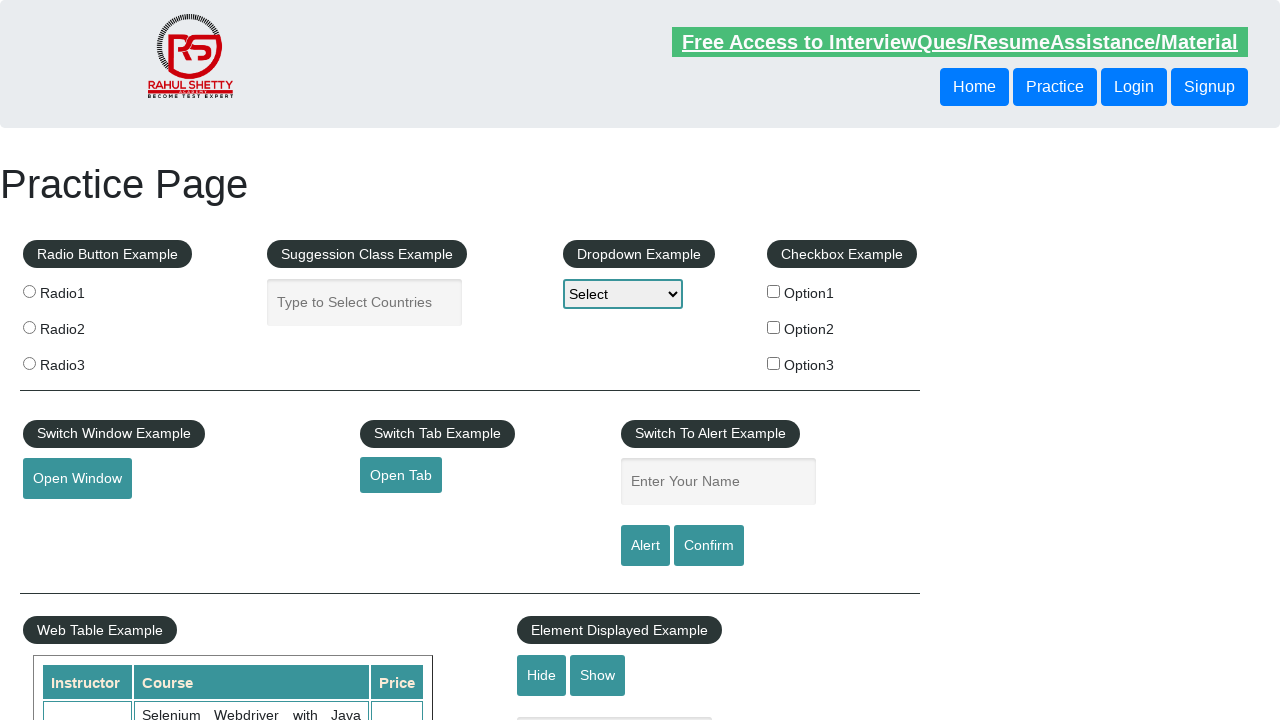

Clicked the first checkbox (option1) at (774, 291) on input[value='option1']
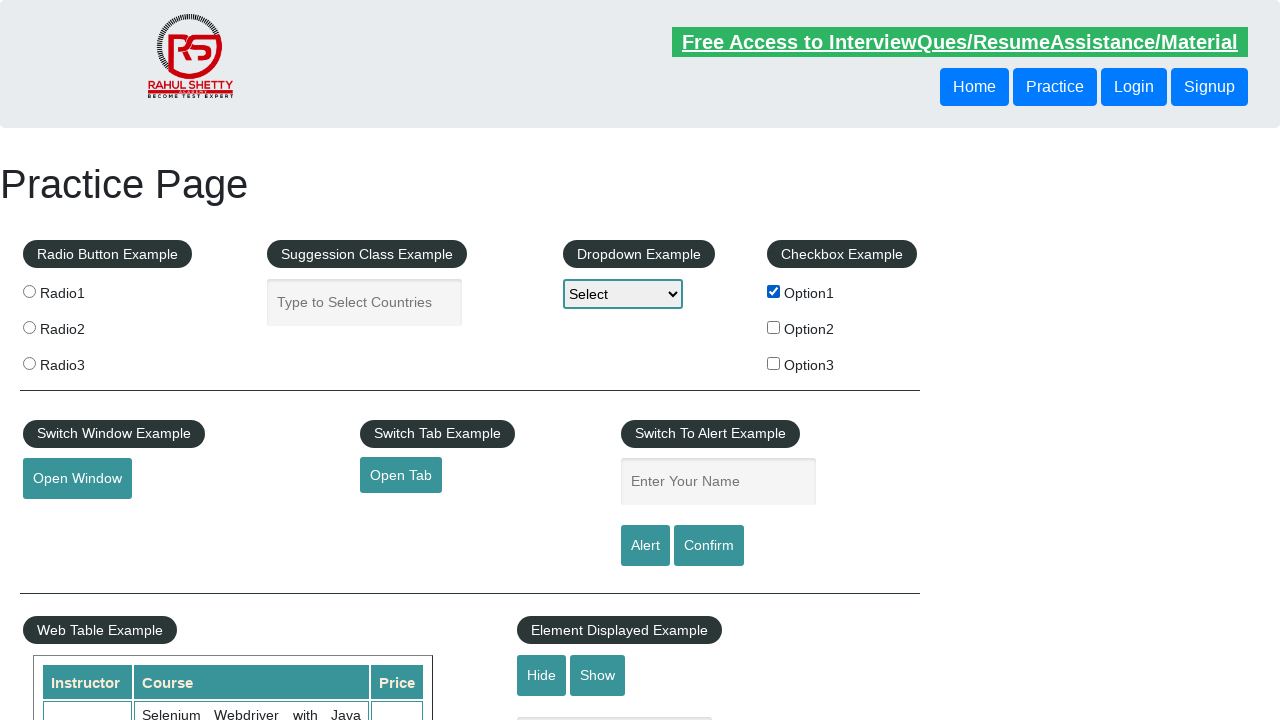

Verified that checkbox option1 is selected
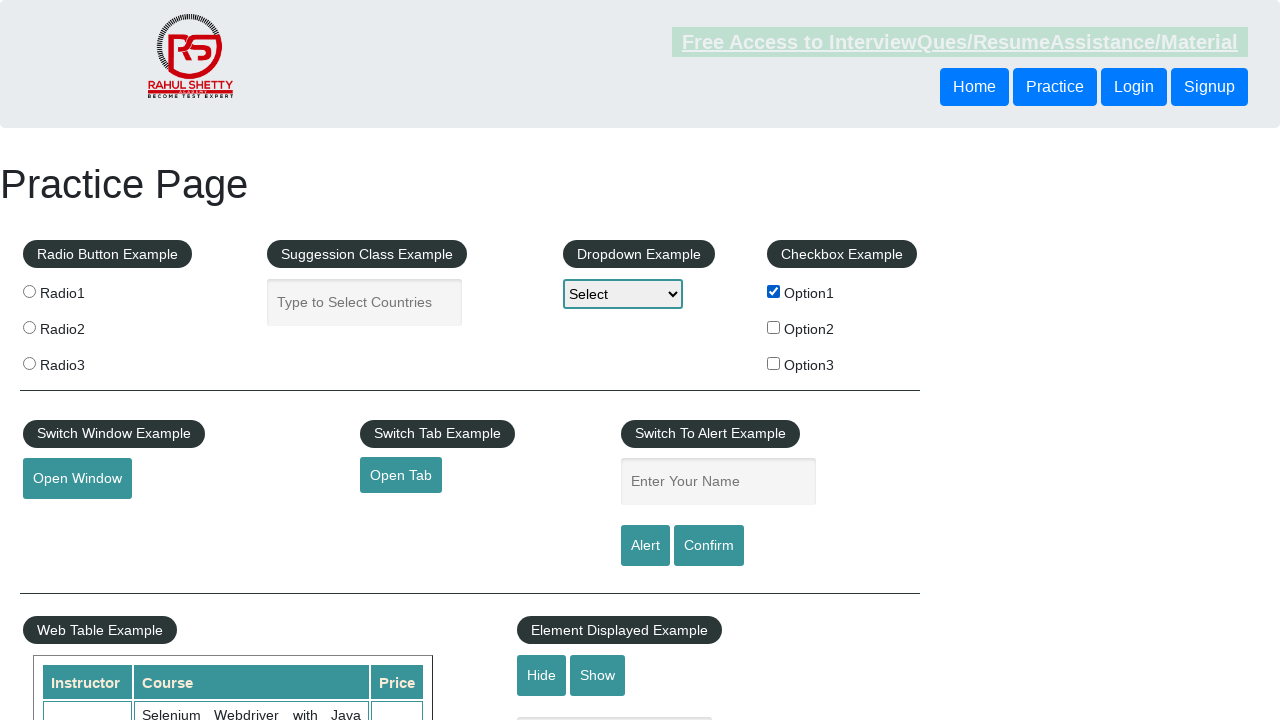

Clicked the checkbox again to unselect it at (774, 291) on input[value='option1']
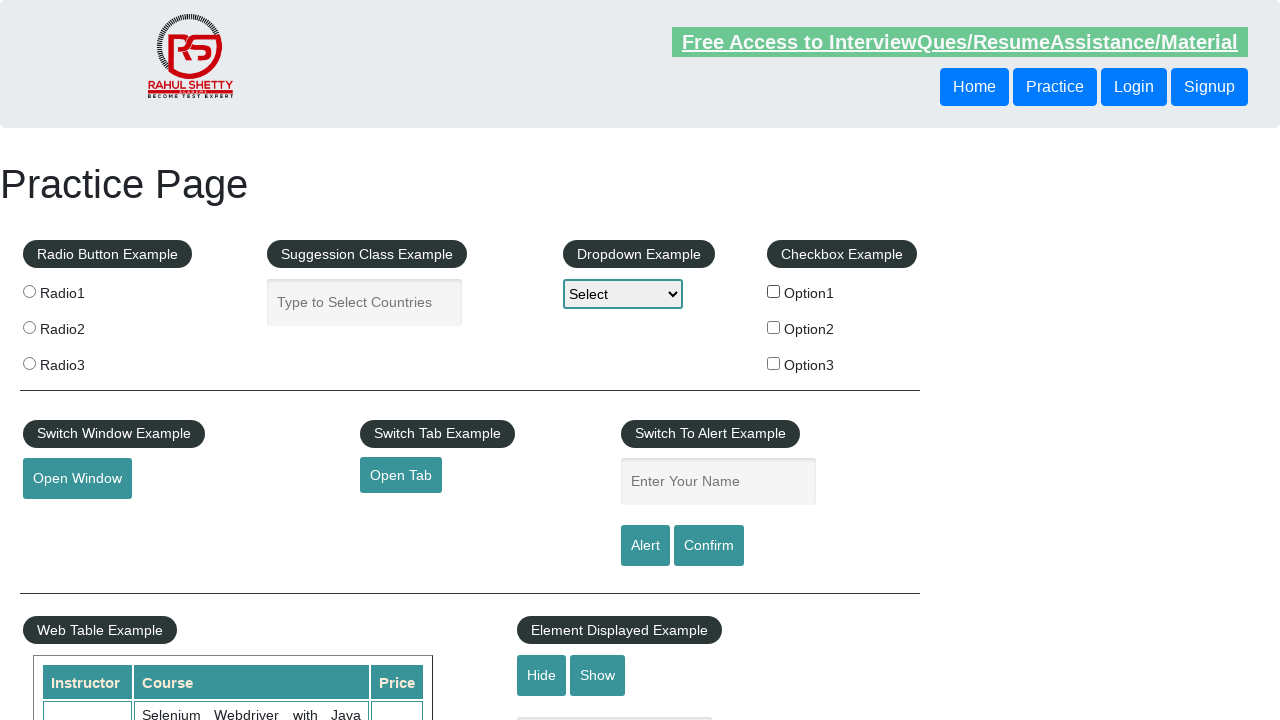

Verified that checkbox option1 is not selected
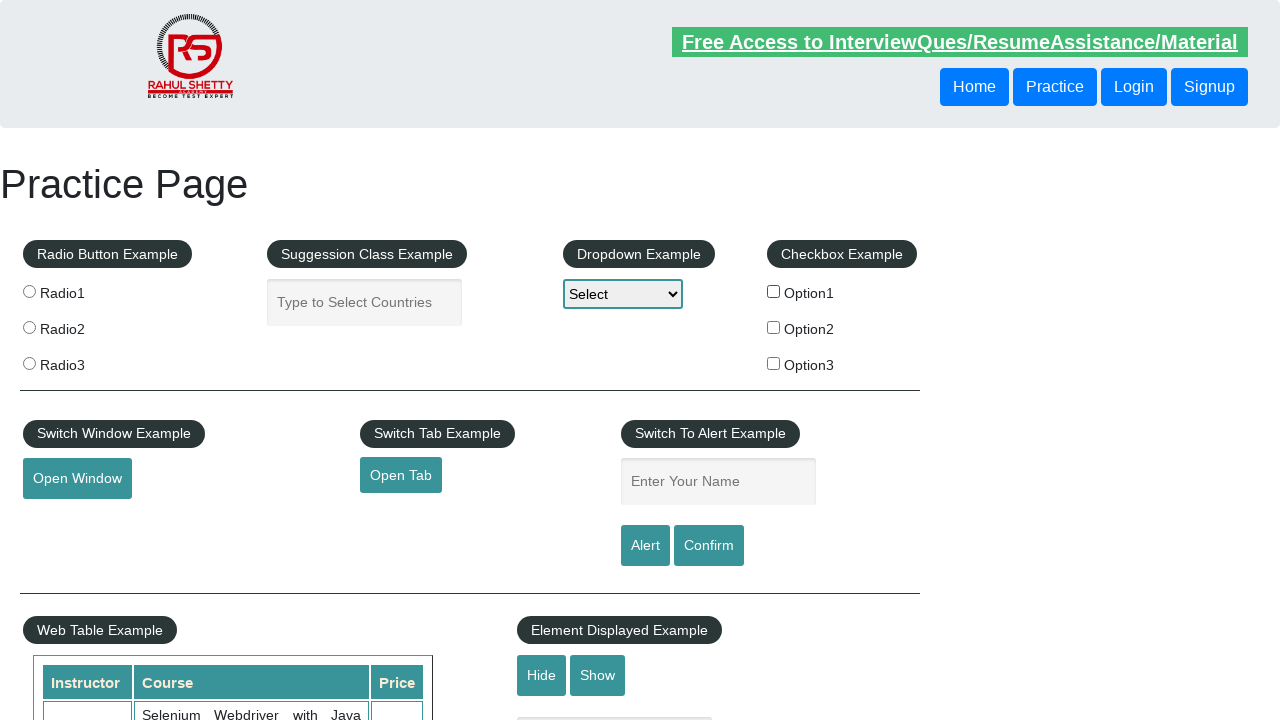

Counted total checkboxes on the page: 3
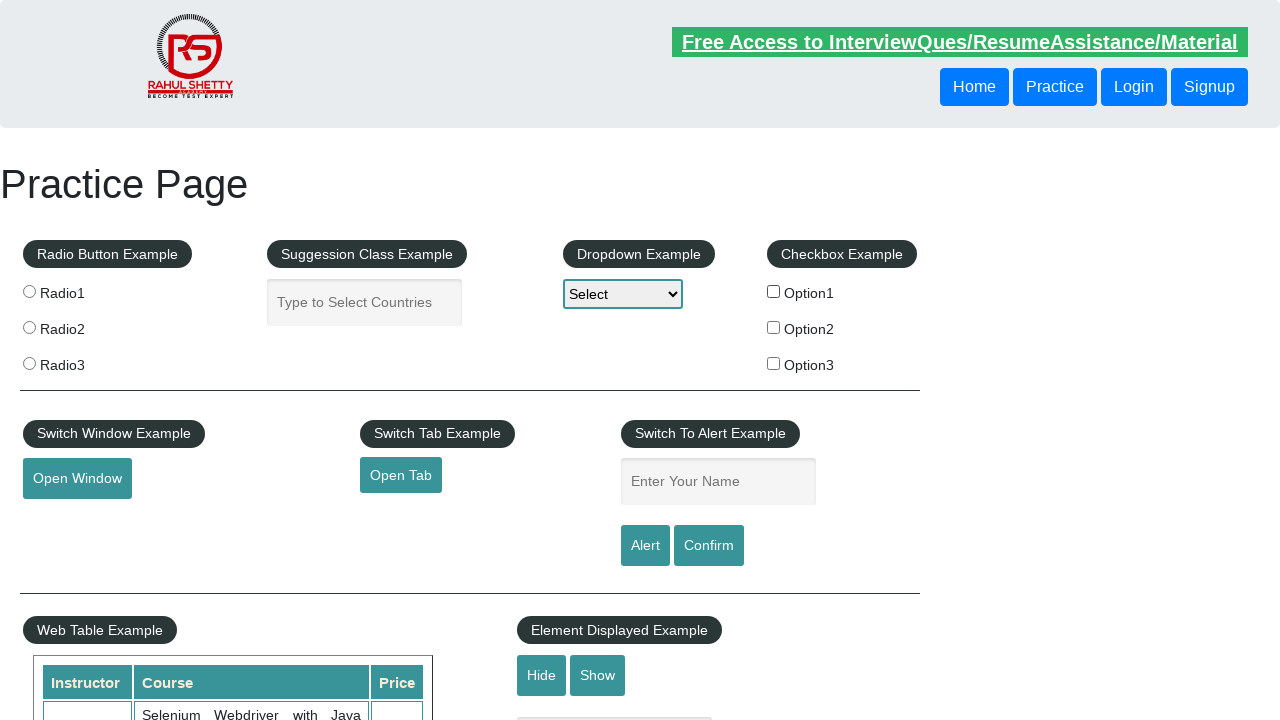

Printed checkbox count: 3
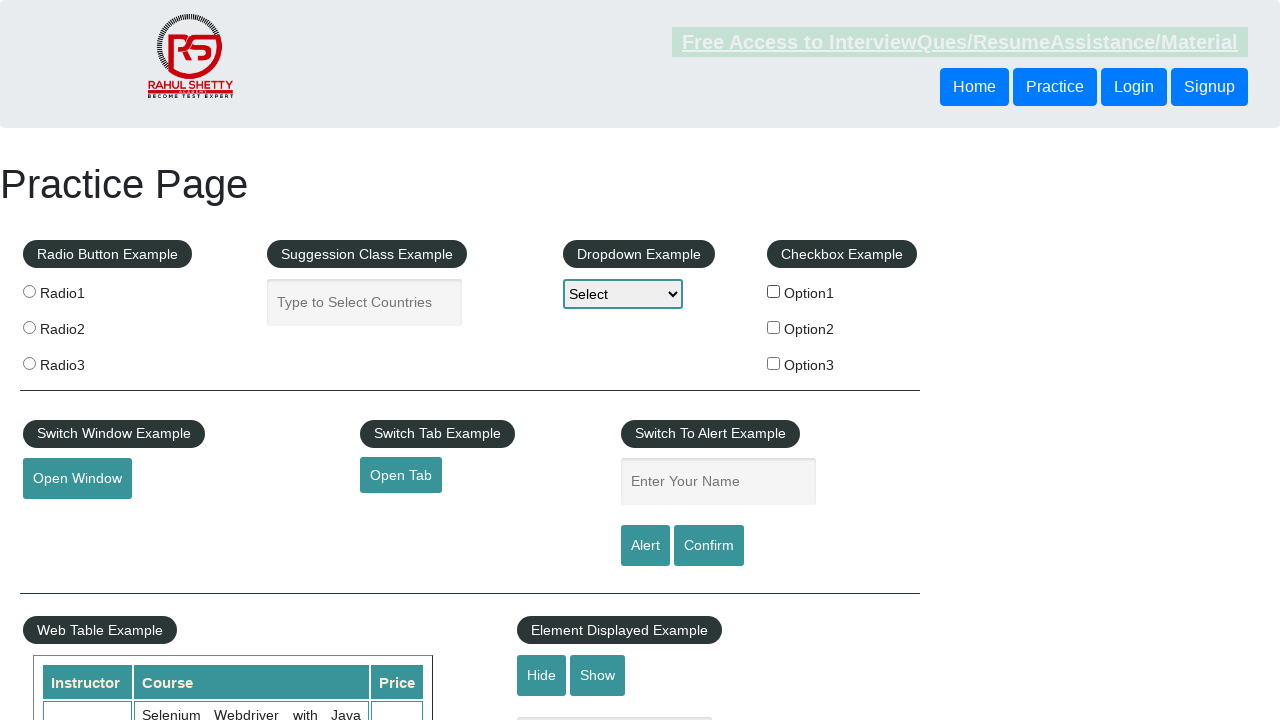

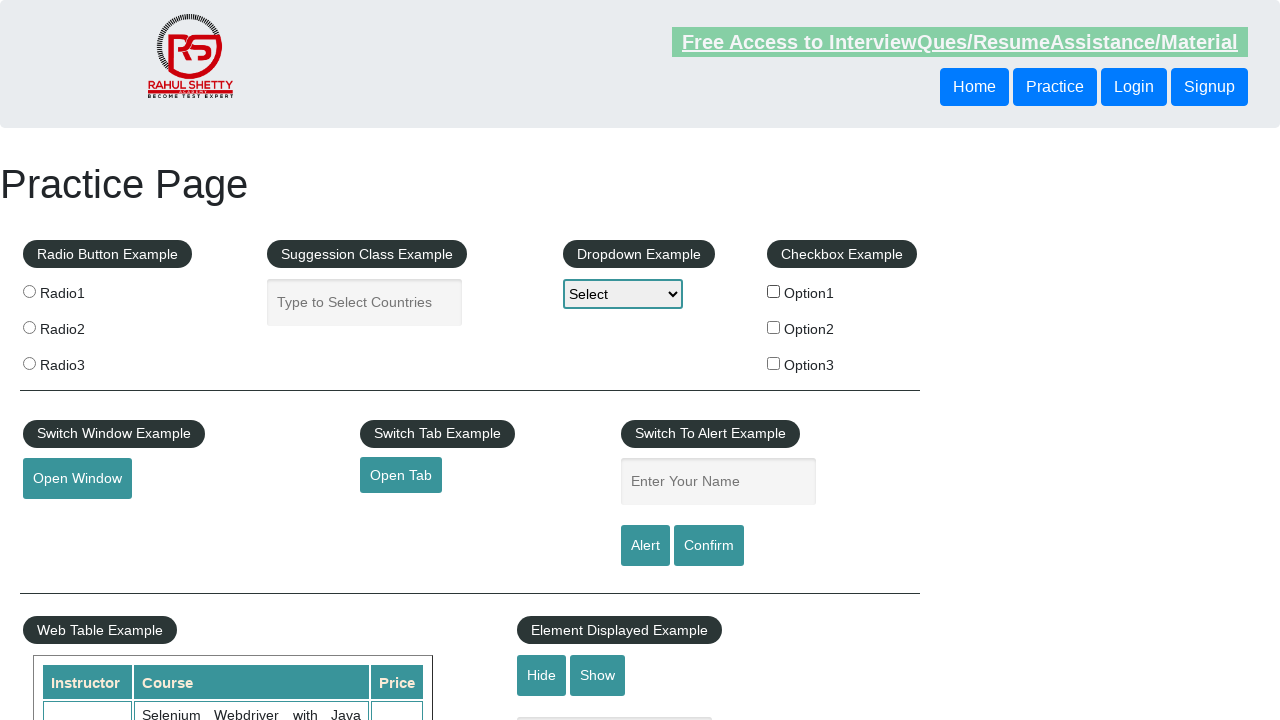